Navigates to a MongoDB careers job posting page and verifies the page content loads successfully.

Starting URL: https://www.mongodb.com/careers/jobs/6466537

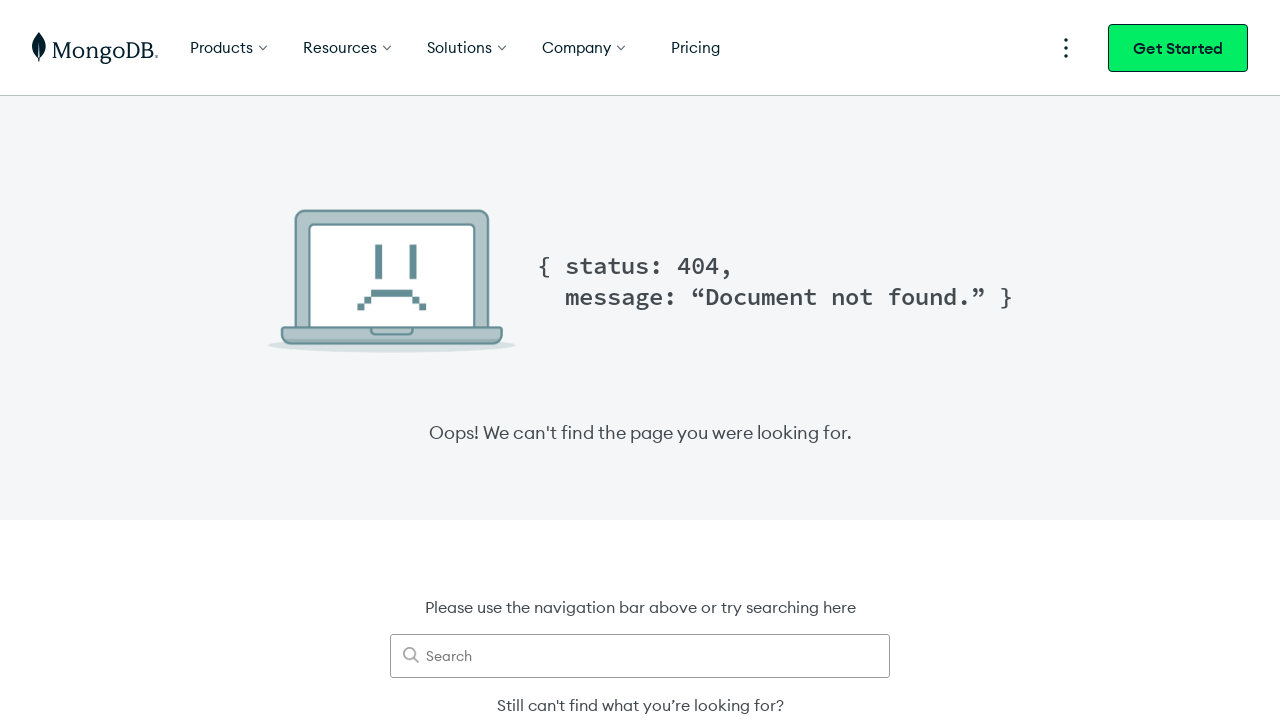

Waited for page network idle state
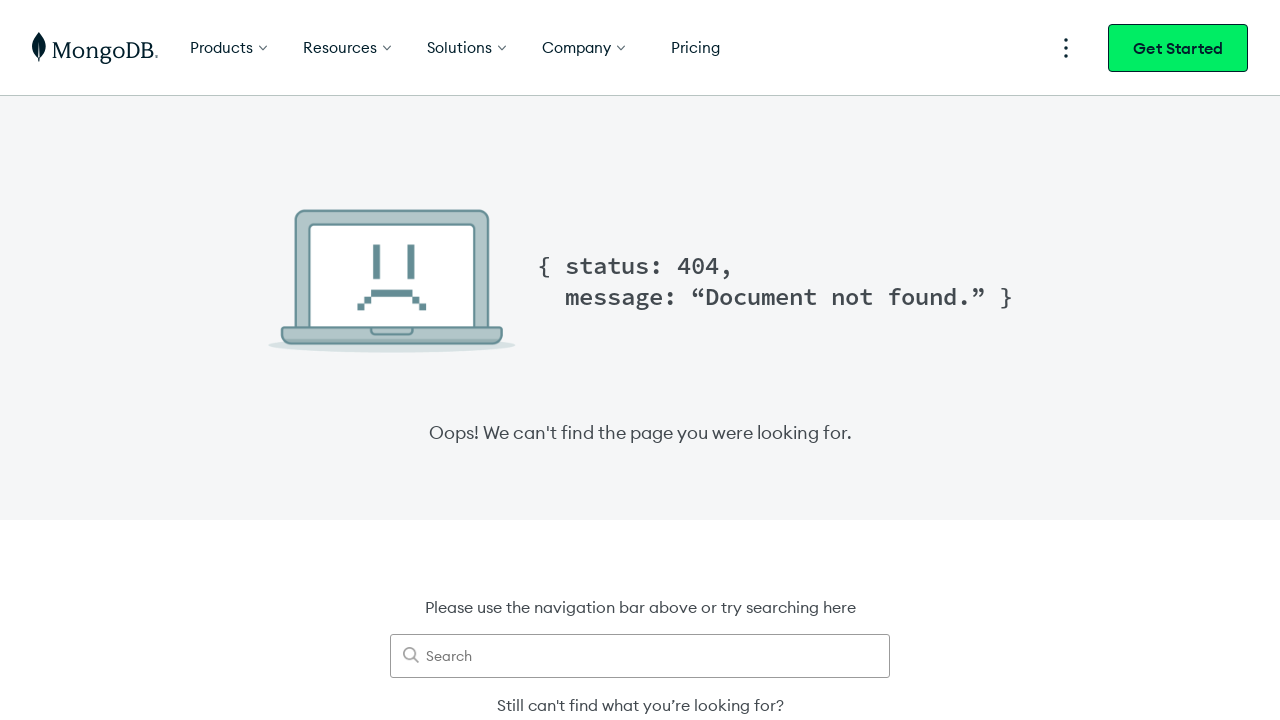

Verified body element is present on MongoDB careers job posting page
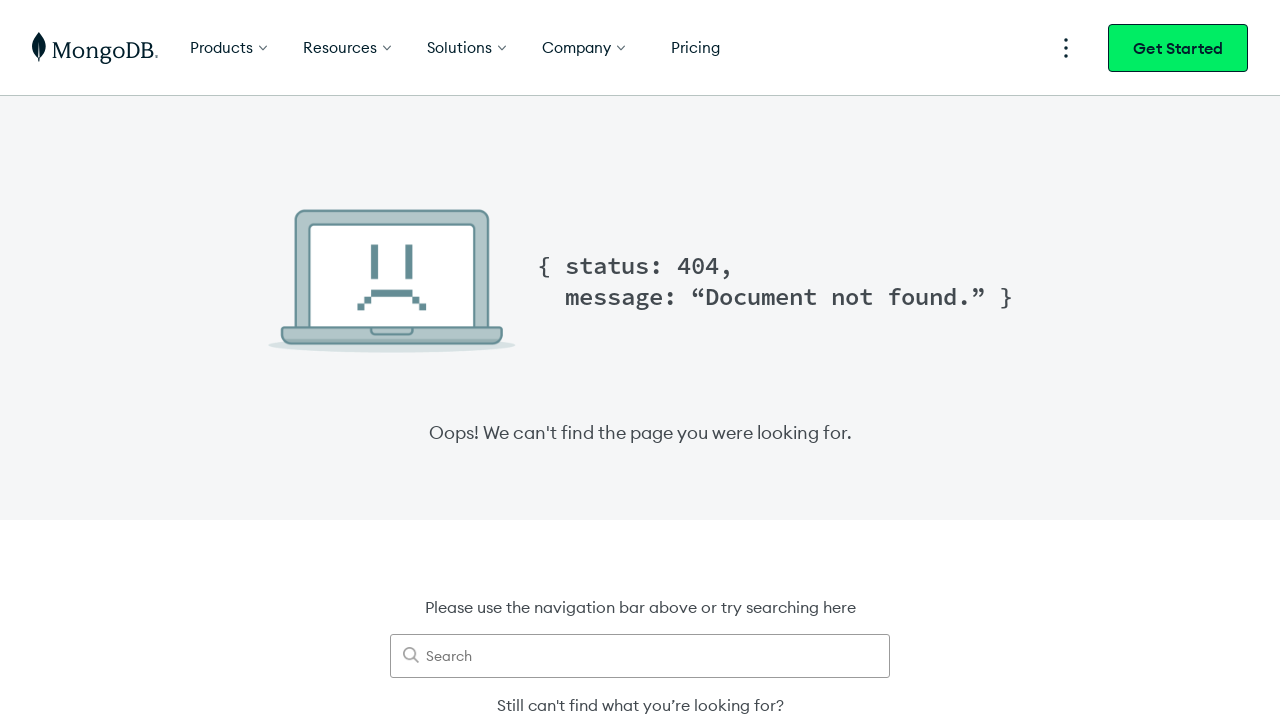

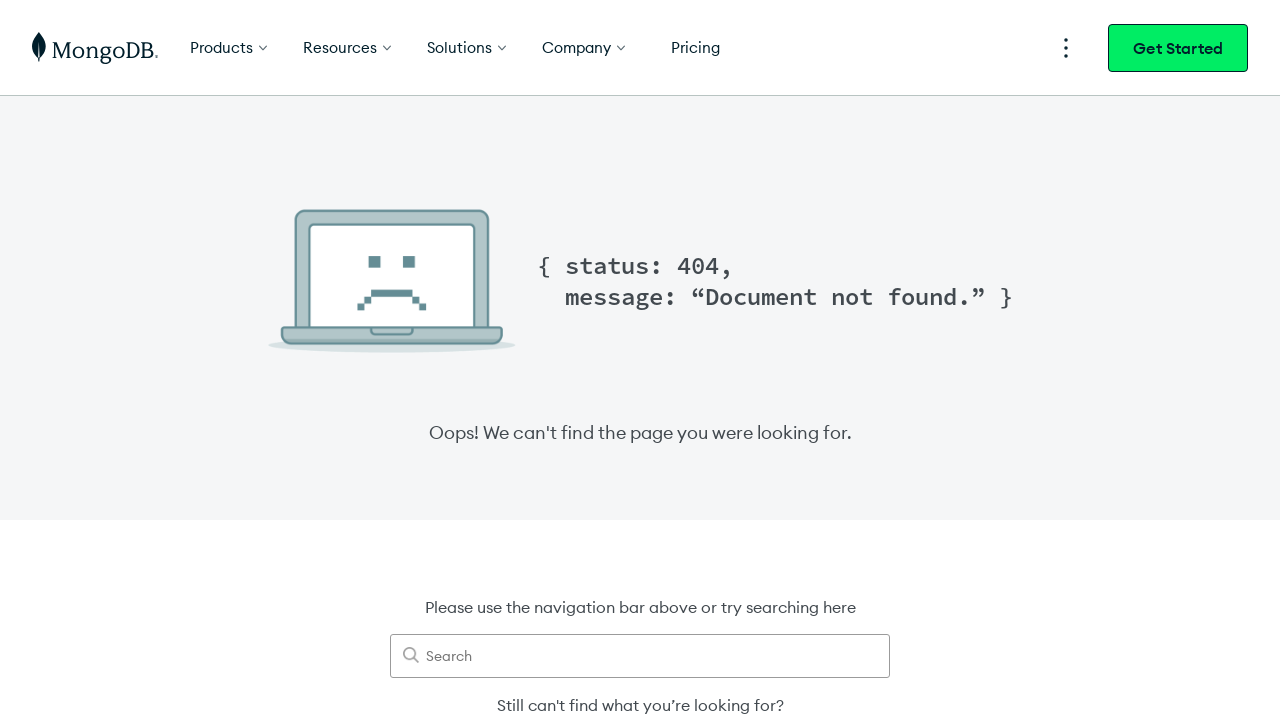